Tests dynamic loading where an element is hidden on the page and becomes visible after clicking a start button. Clicks the start button and waits for the hidden finish text to become visible.

Starting URL: http://the-internet.herokuapp.com/dynamic_loading/1

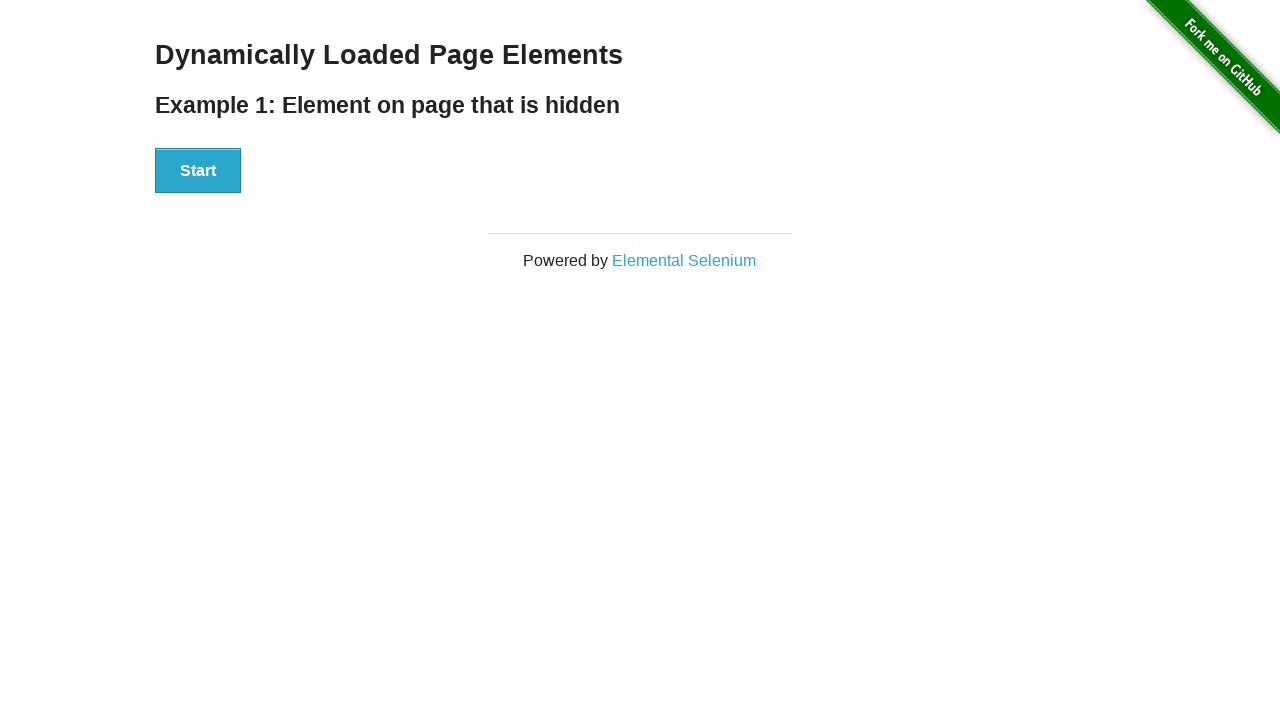

Clicked the Start button to trigger dynamic loading at (198, 171) on #start button
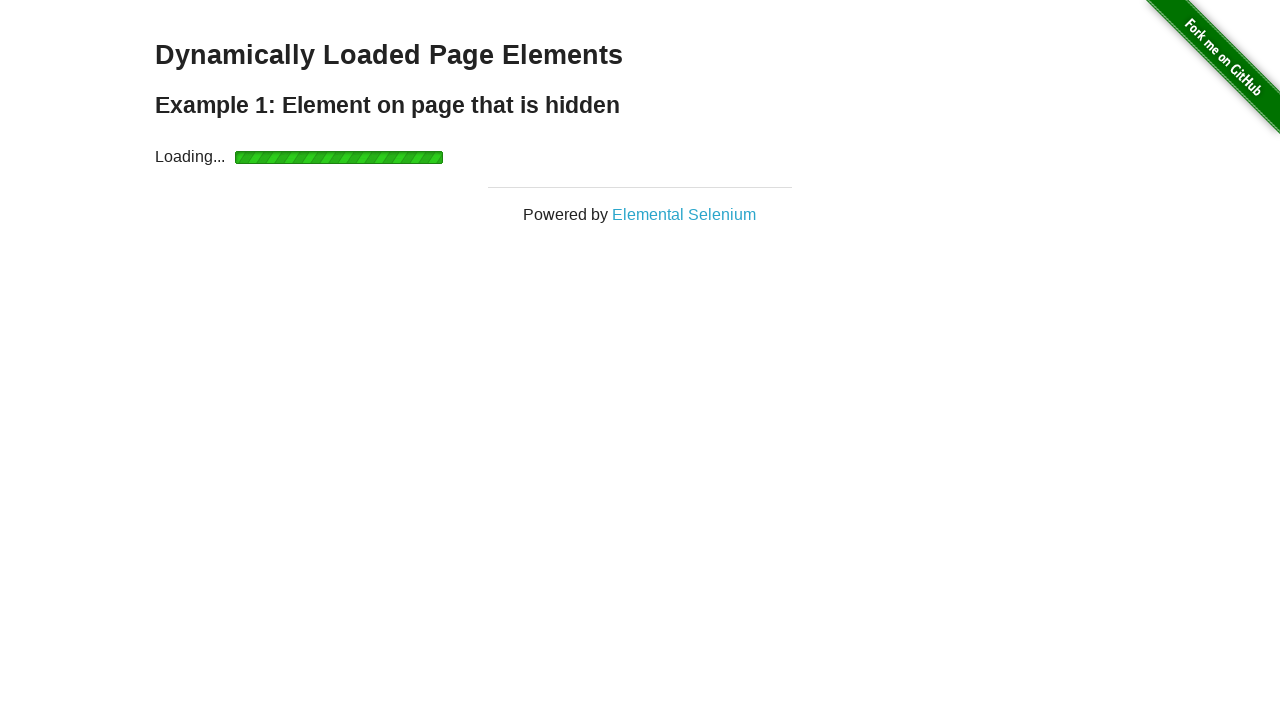

Waited for the finish element to become visible
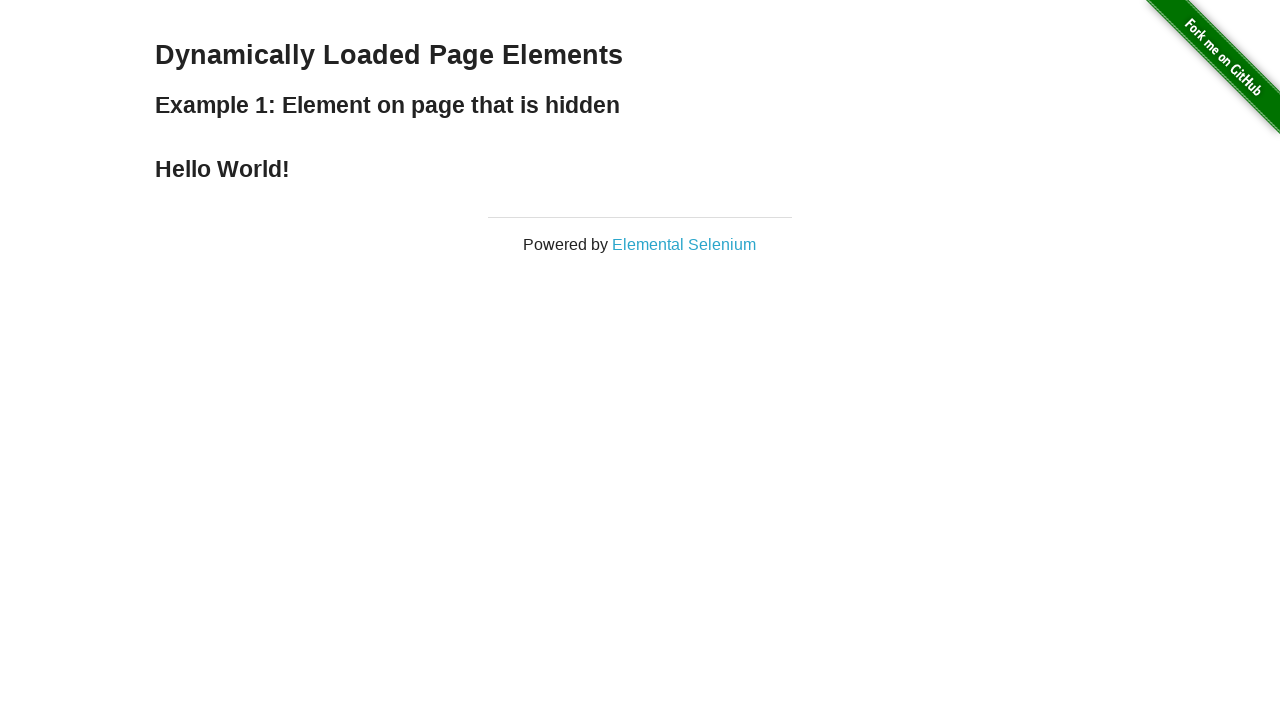

Verified that the finish element is visible
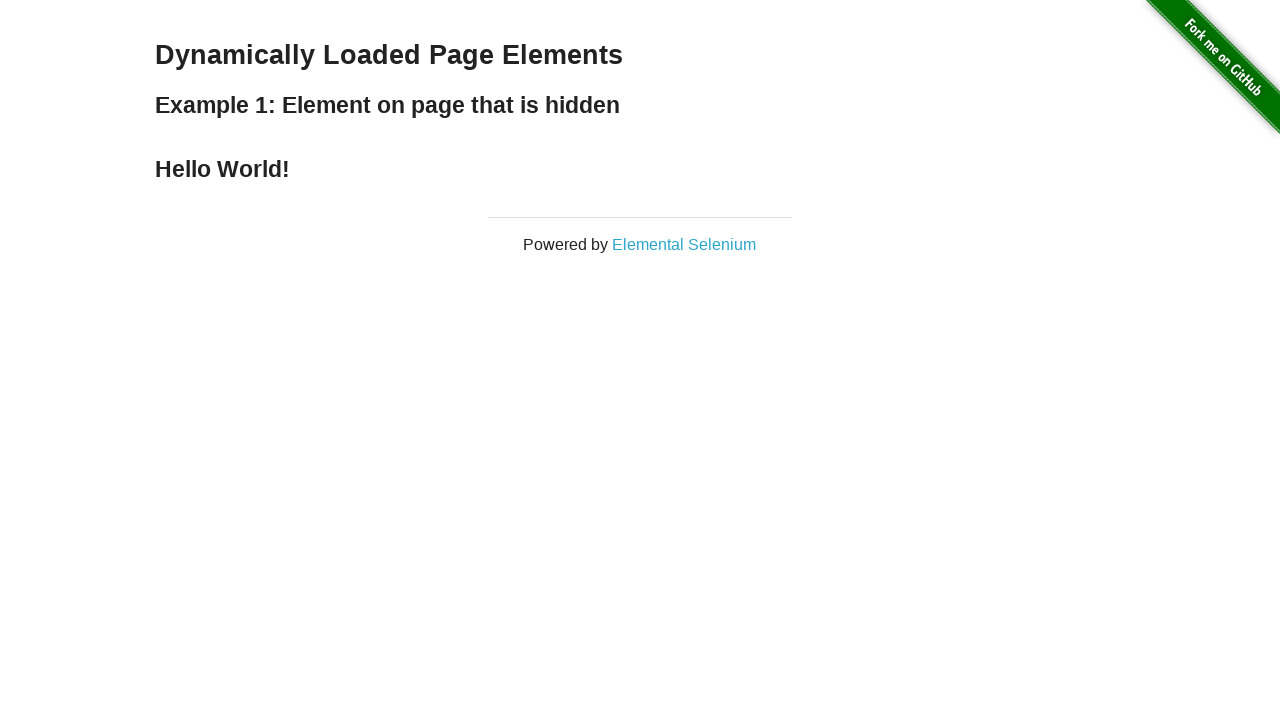

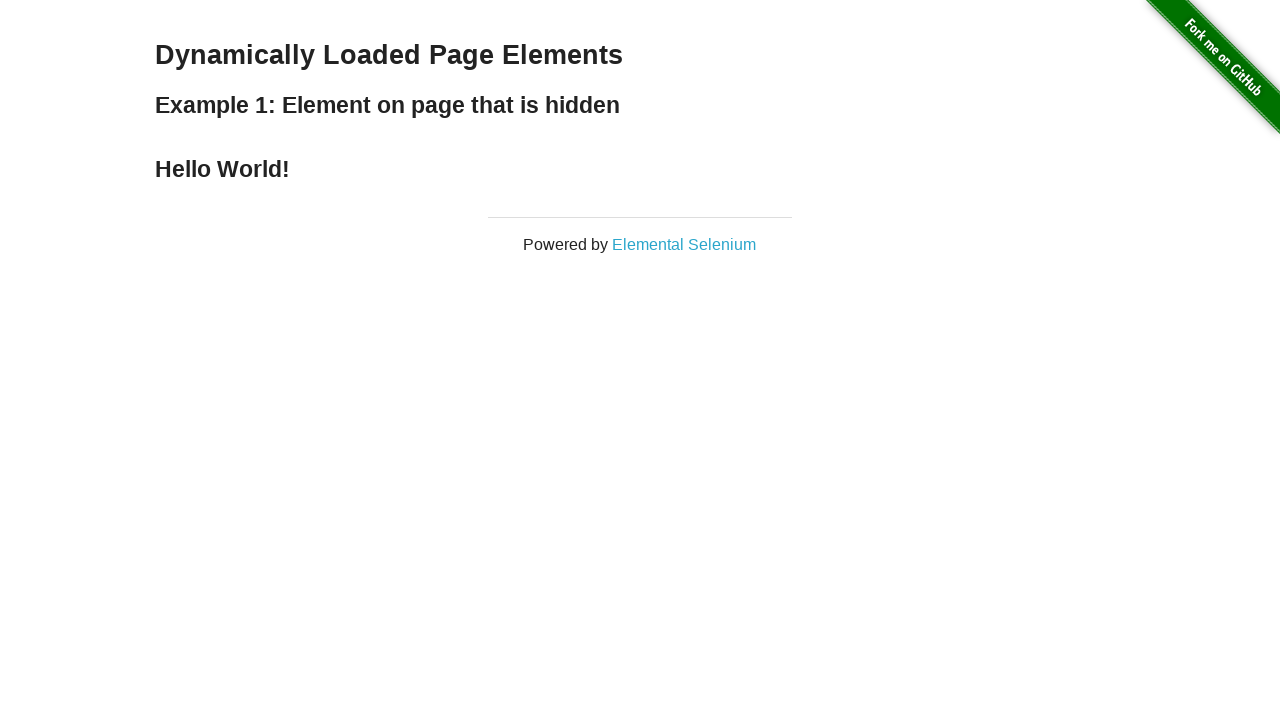